Tests that clicking the signin link on Rediff homepage navigates to the correct login page URL by validating the current URL after clicking.

Starting URL: https://www.rediff.com/

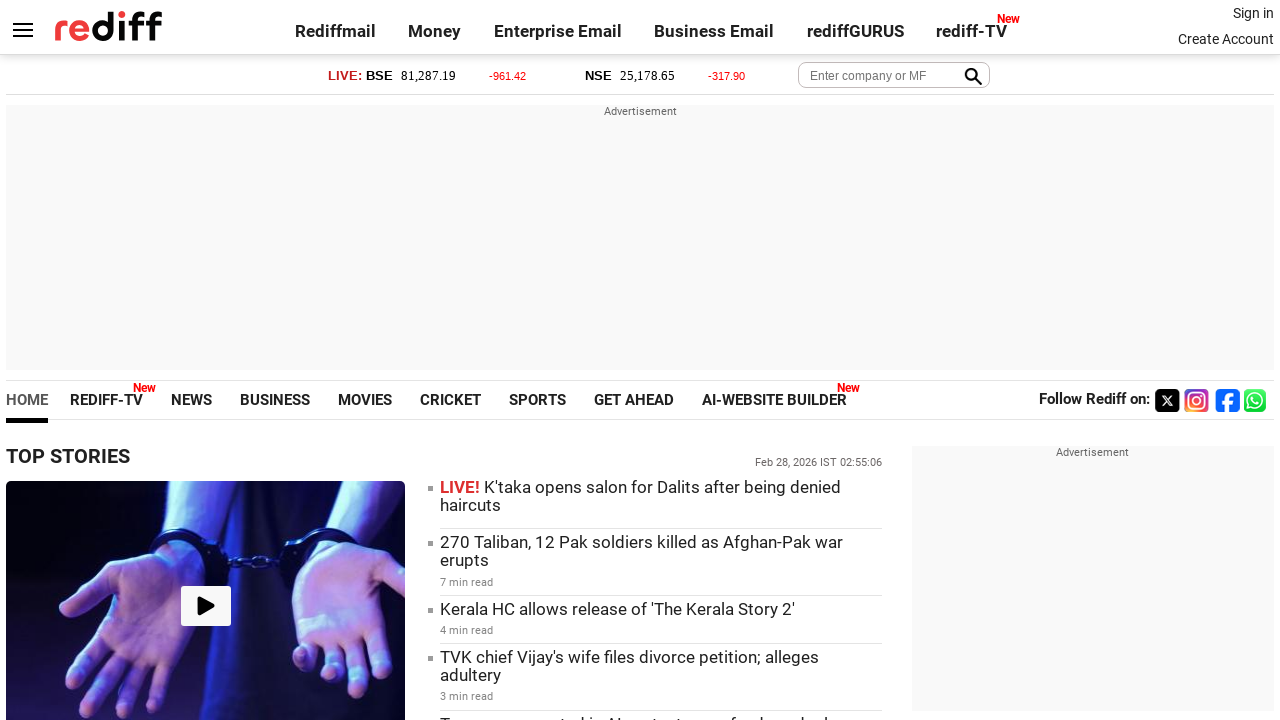

Clicked signin link on Rediff homepage at (1253, 13) on .signin
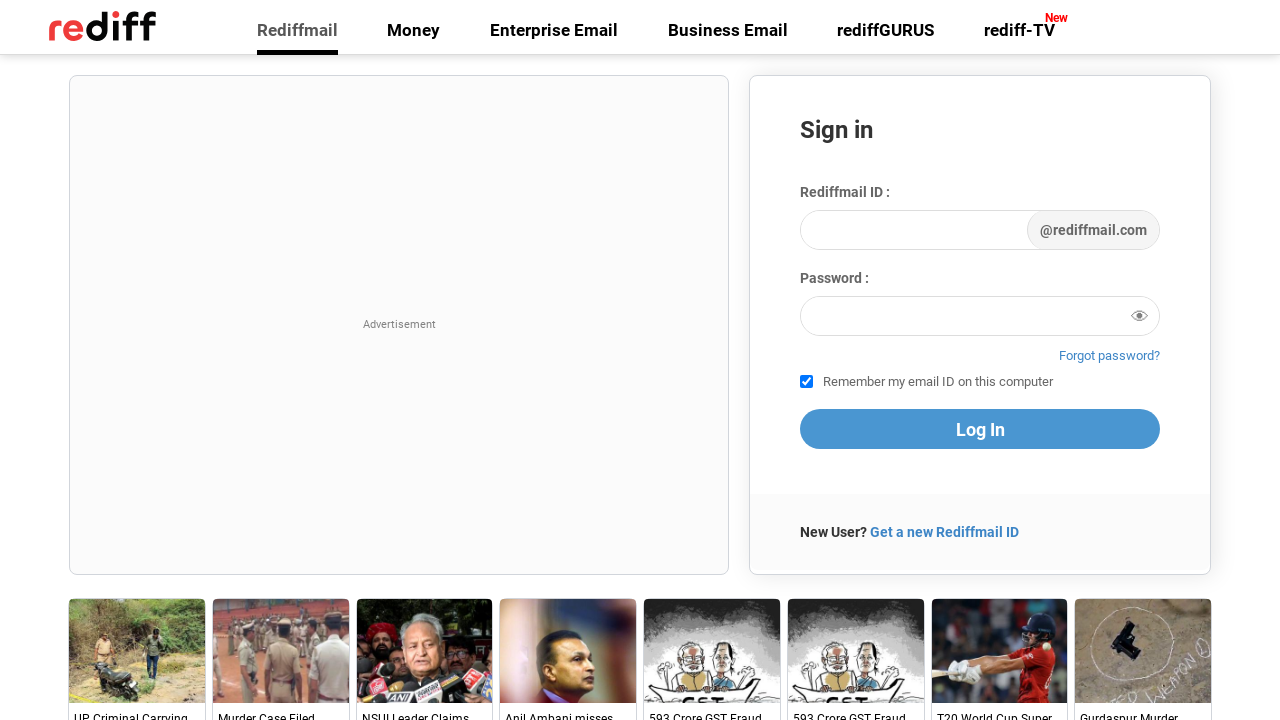

Waited for navigation to login page URL
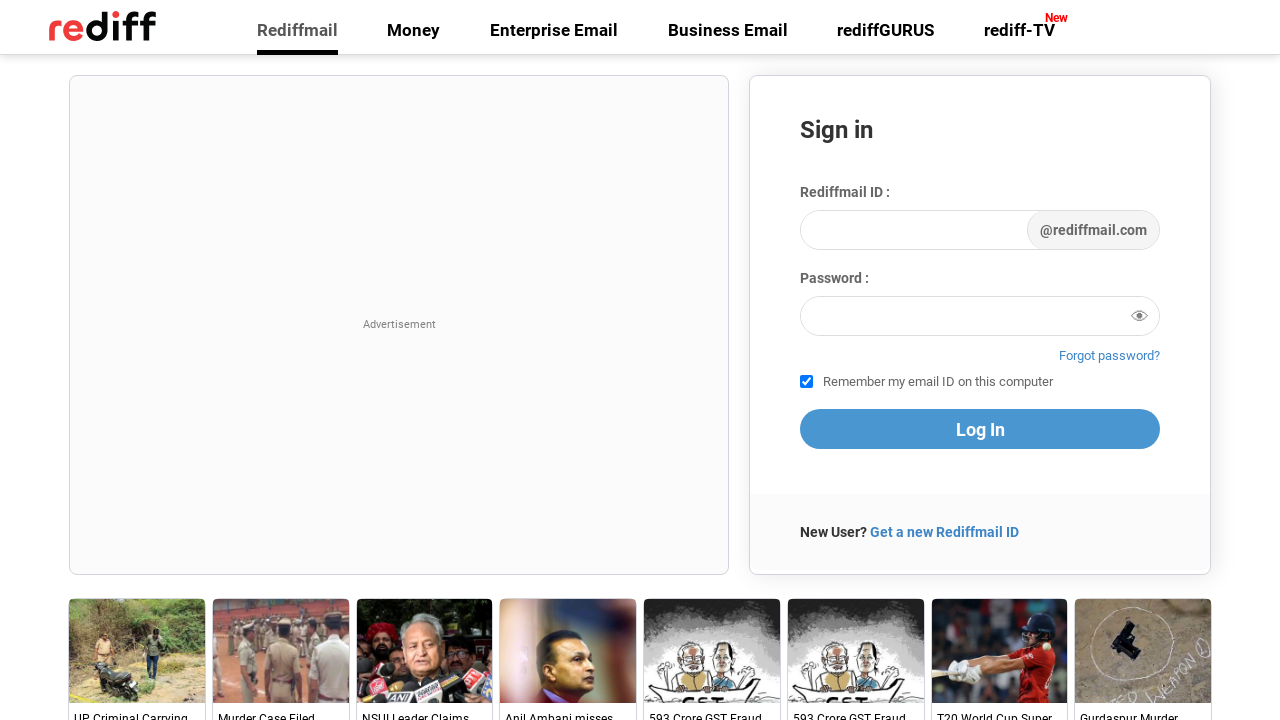

Retrieved current URL from page
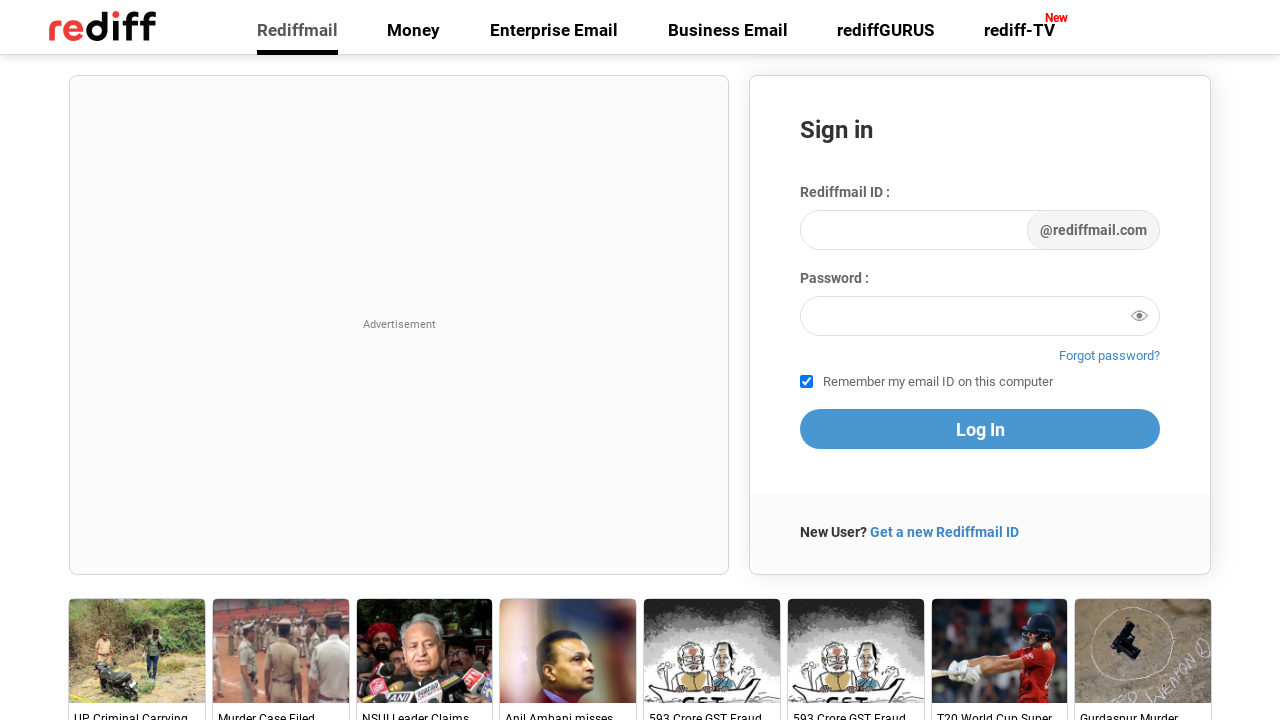

Set expected URL for validation
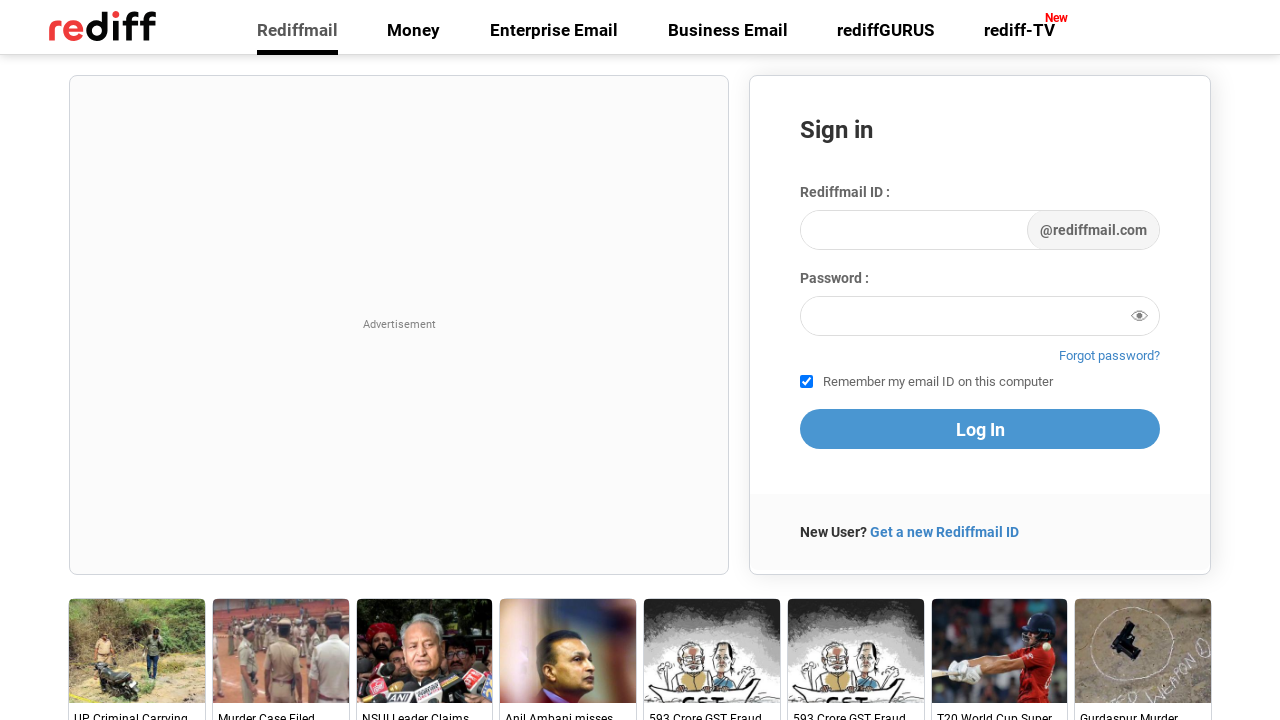

Validated current URL matches expected login page URL: https://mail.rediff.com/cgi-bin/login.cgi
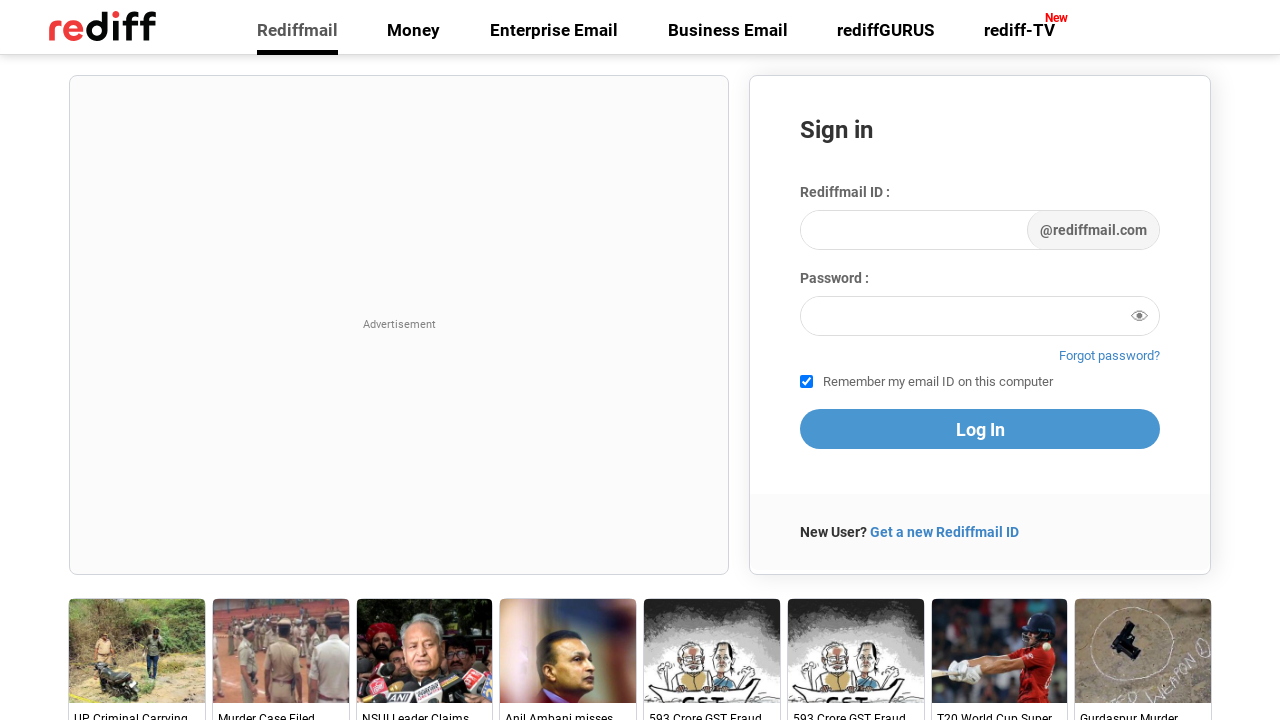

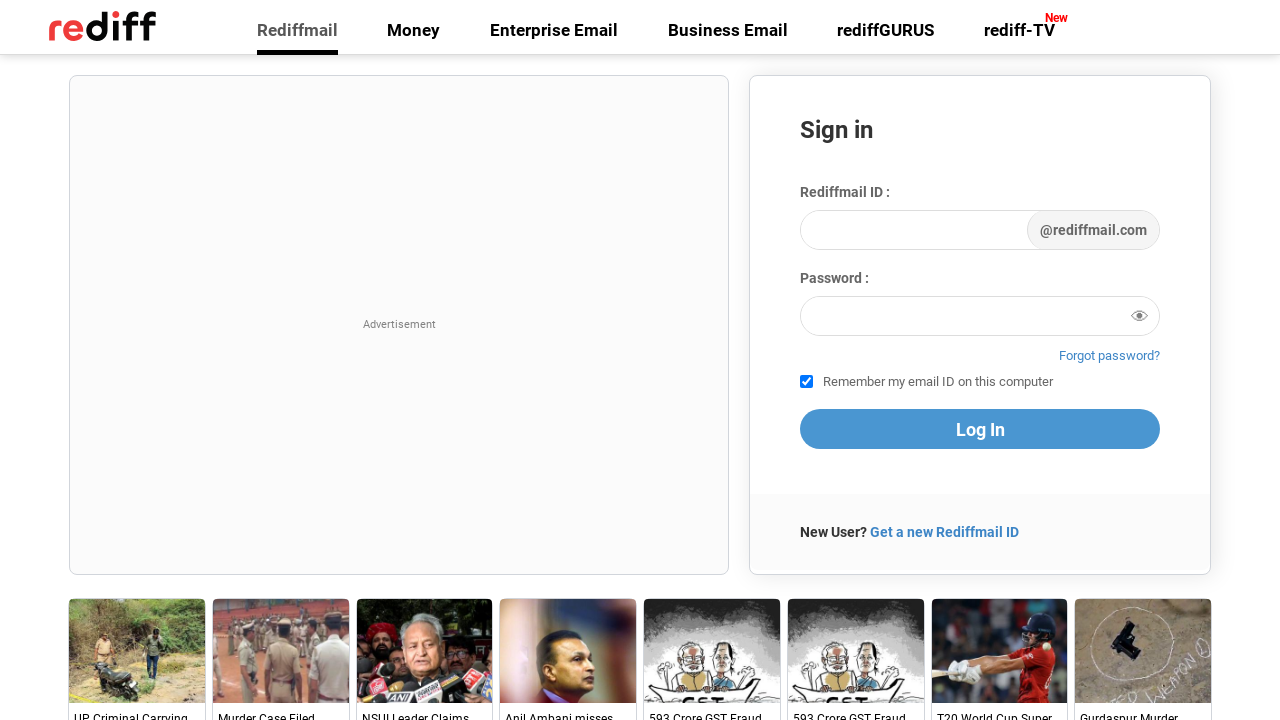